Tests browser window handling by opening a new window via a link click, switching between parent and child windows, and verifying window titles

Starting URL: https://opensource-demo.orangehrmlive.com/

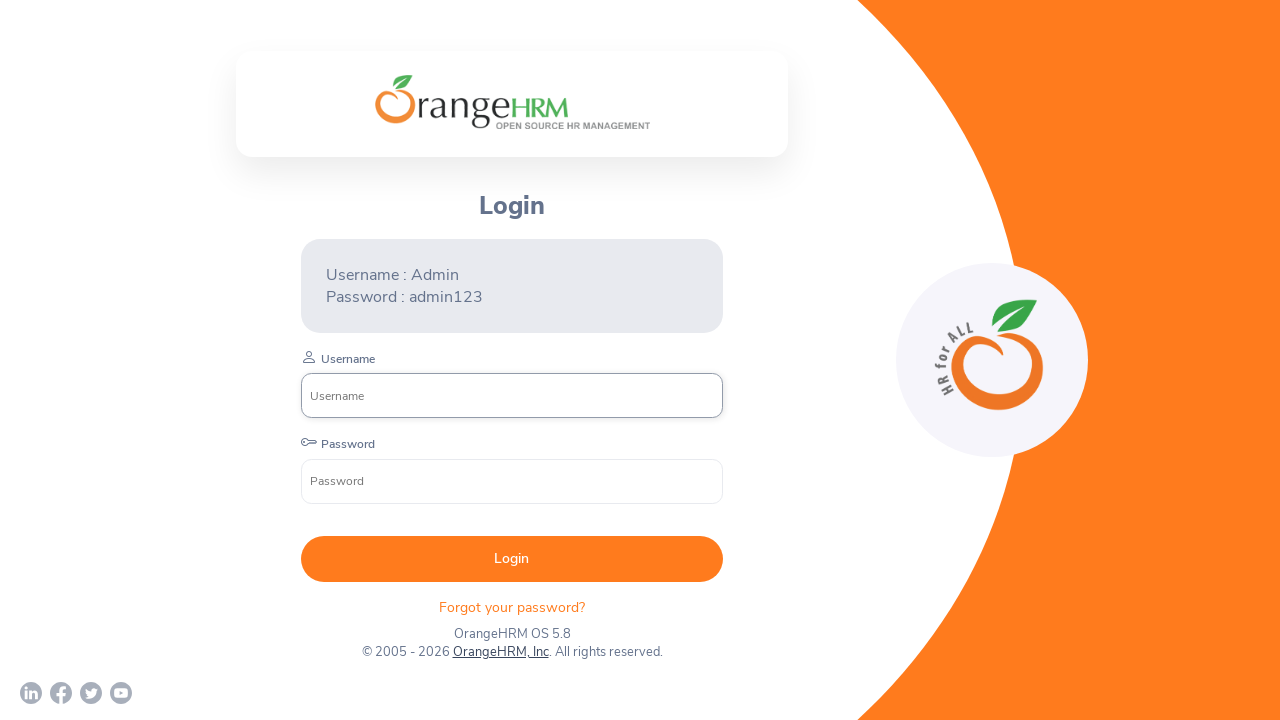

Clicked OrangeHRM, Inc link to open new window at (500, 652) on xpath=//a[normalize-space()='OrangeHRM, Inc']
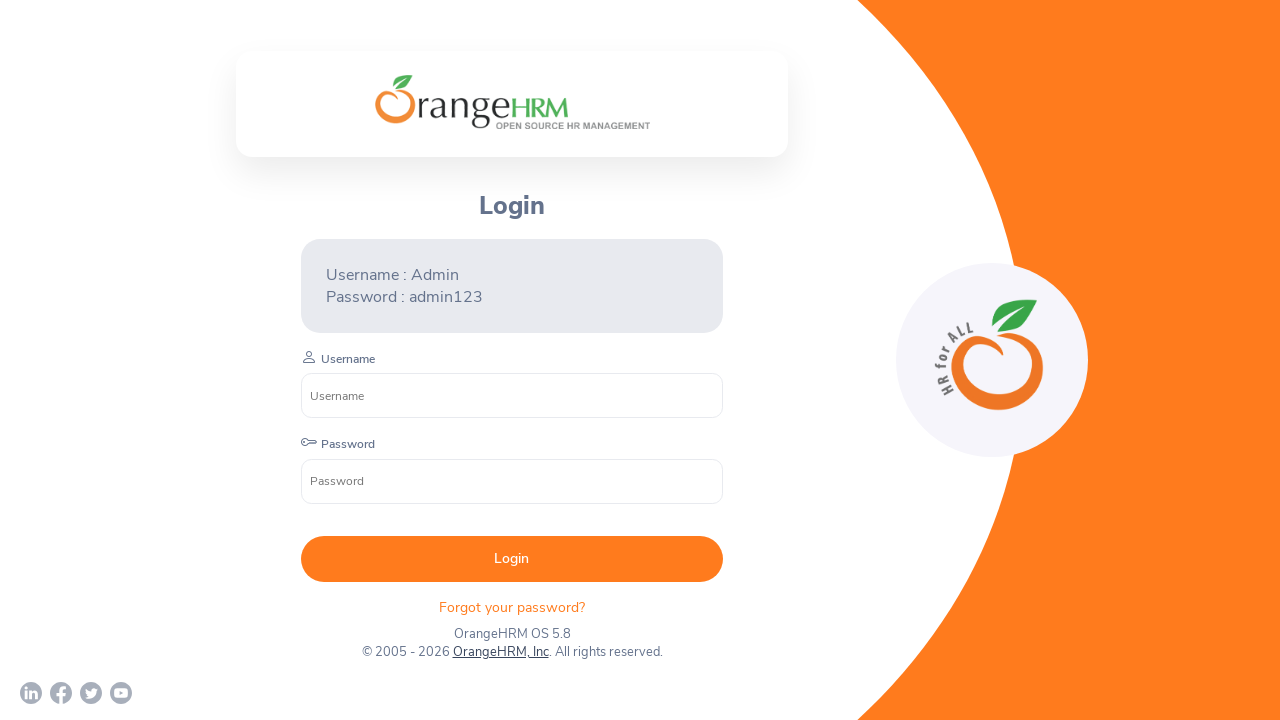

Waited 1000ms for new window to open
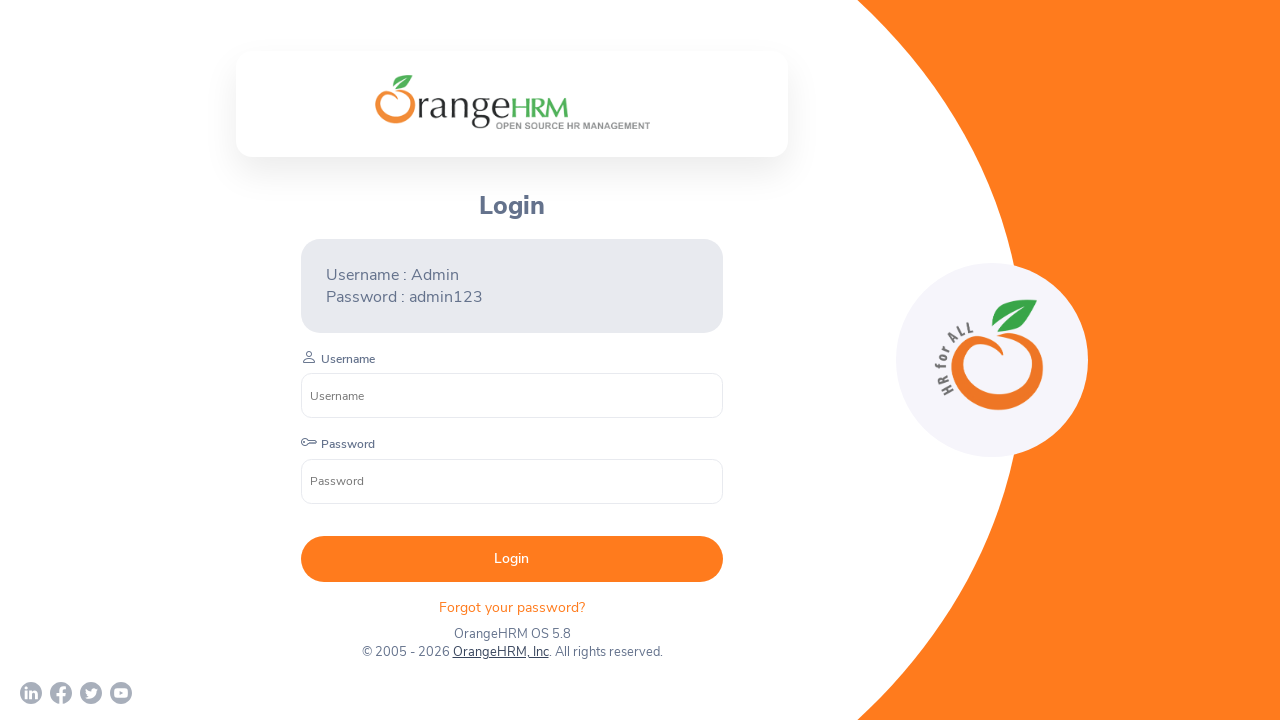

Retrieved all open pages from context
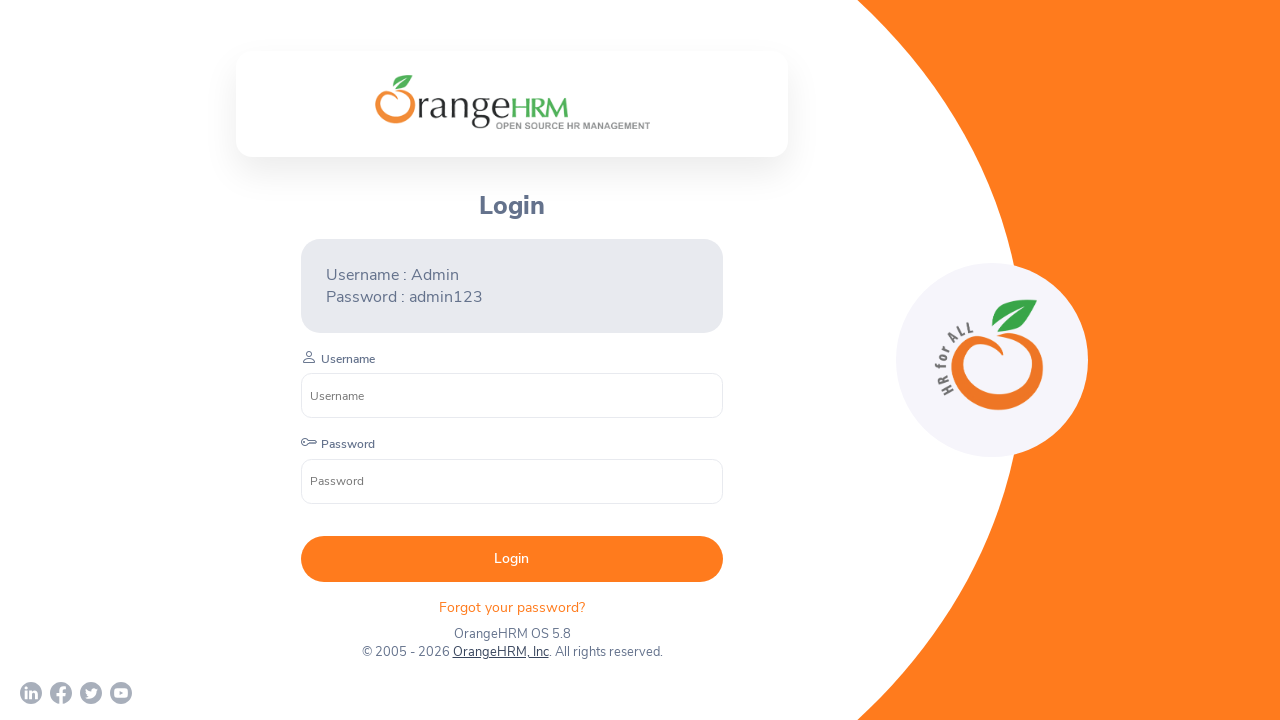

Verified that 2 browser windows are open
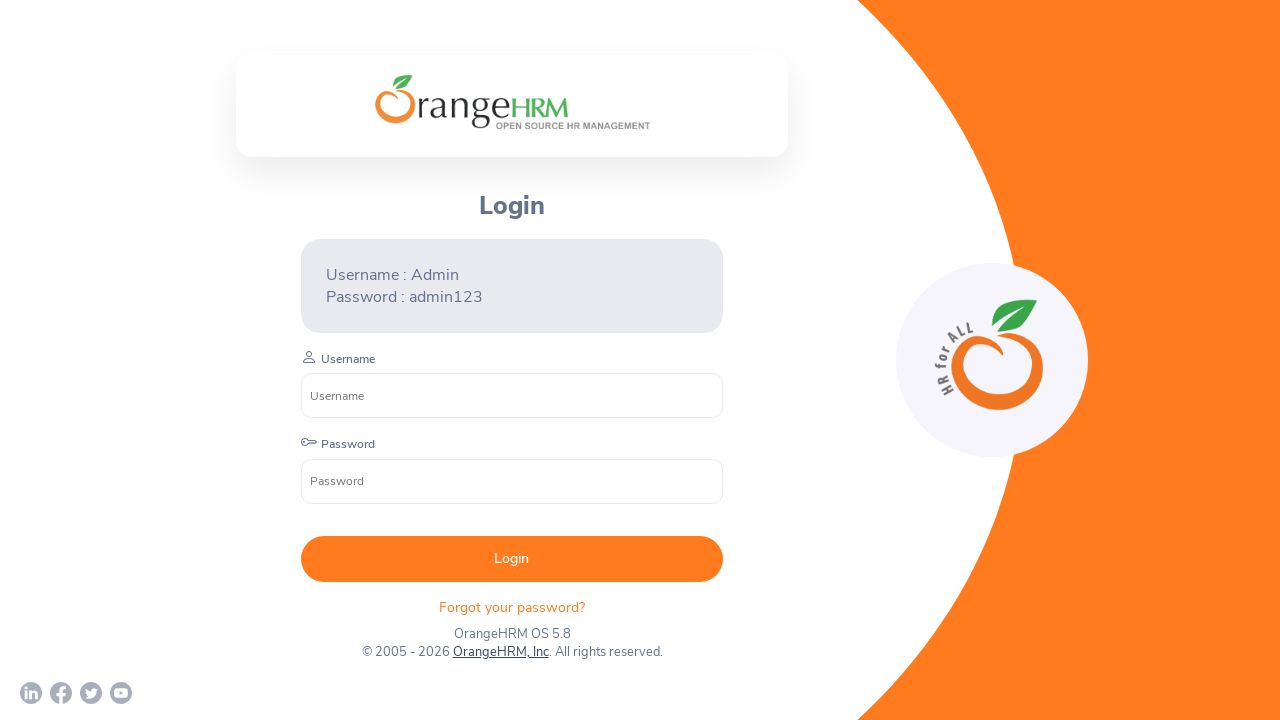

Identified parent and child window references
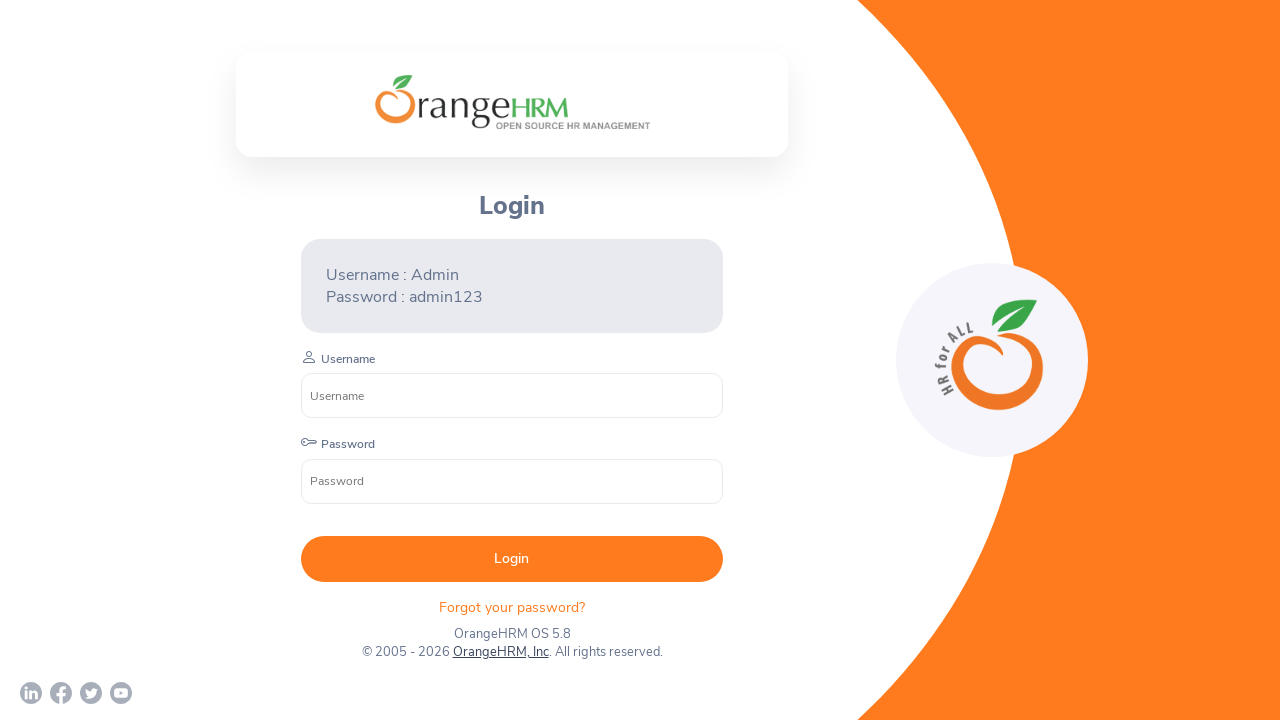

Retrieved parent window title: OrangeHRM
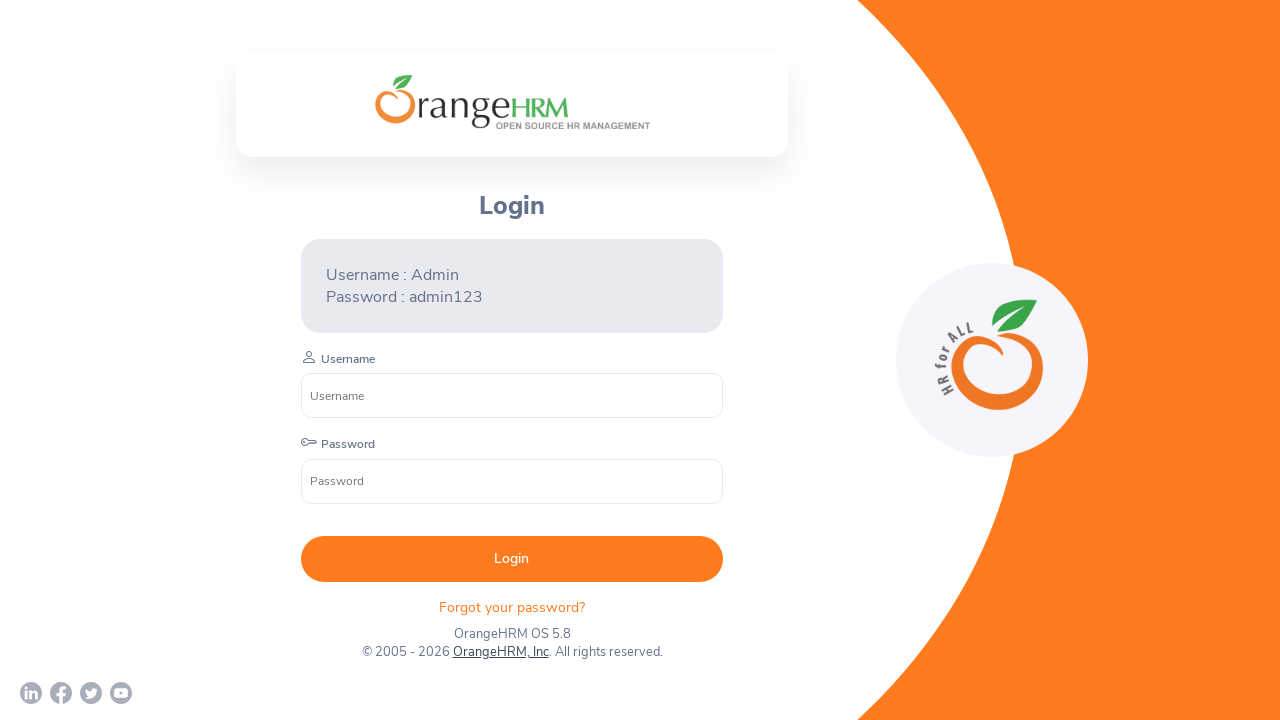

Retrieved child window title: Human Resources Management Software | HRMS | OrangeHRM
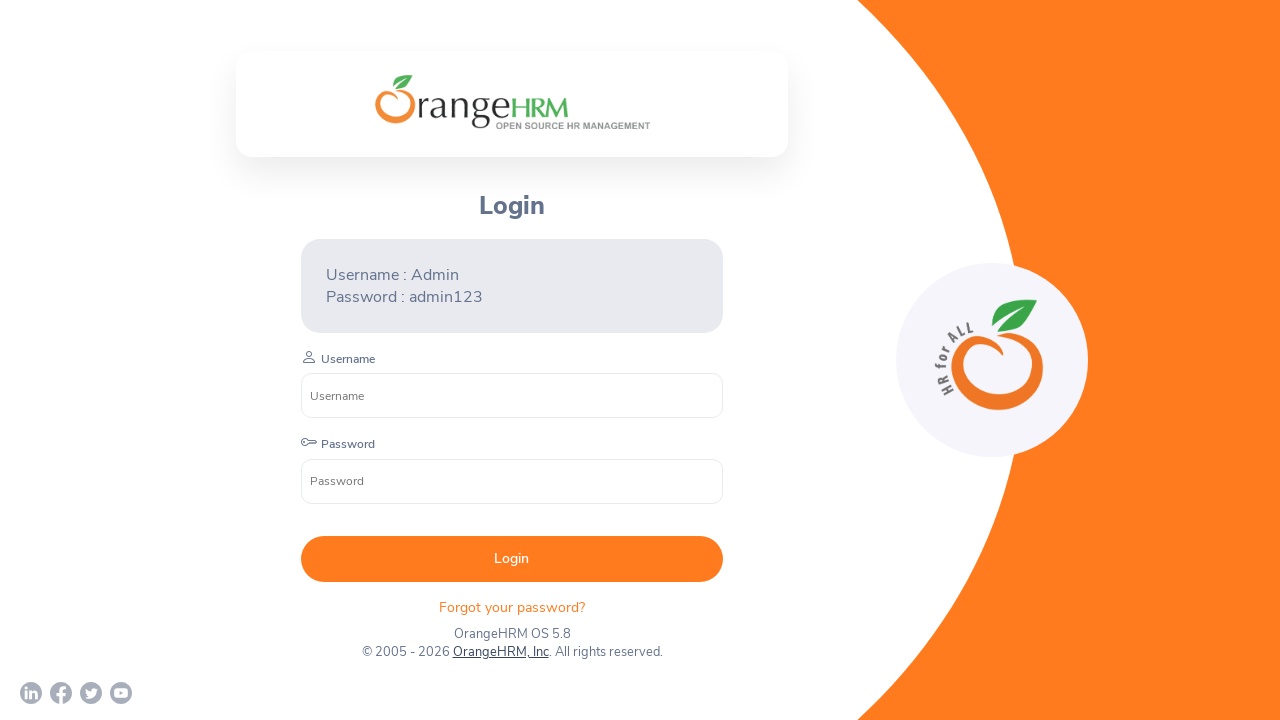

Waited 2000ms before test completion
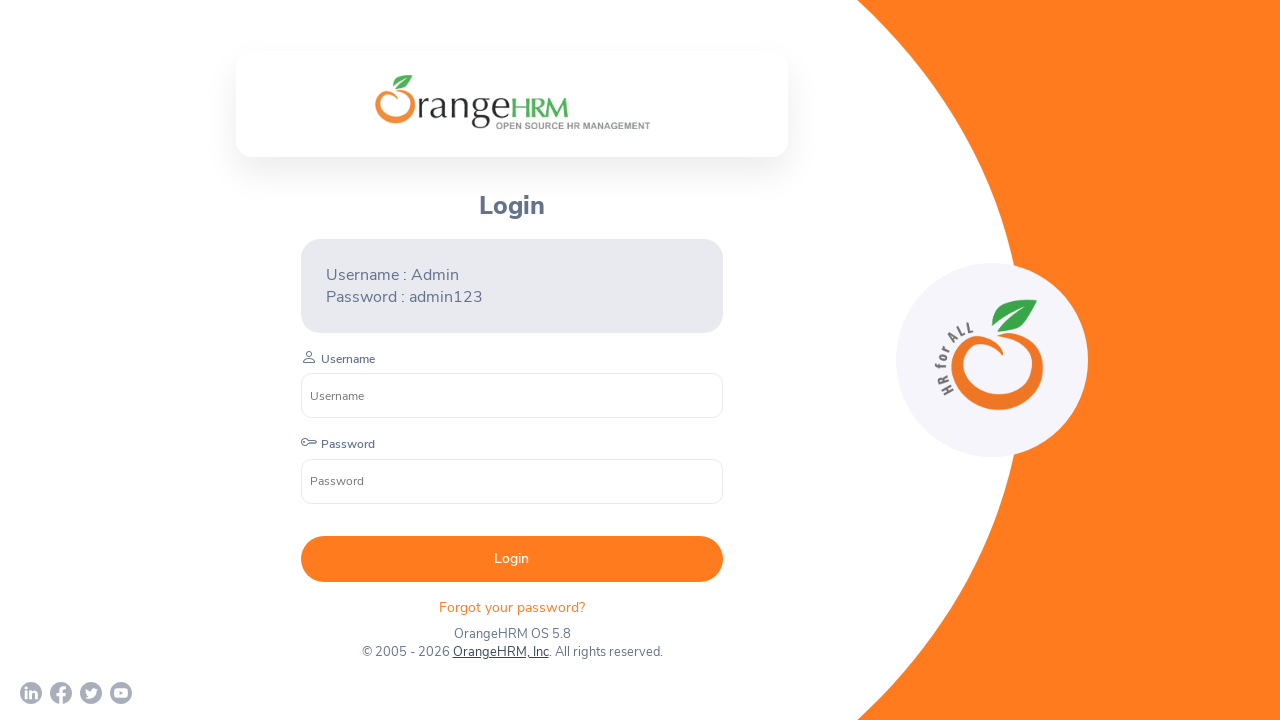

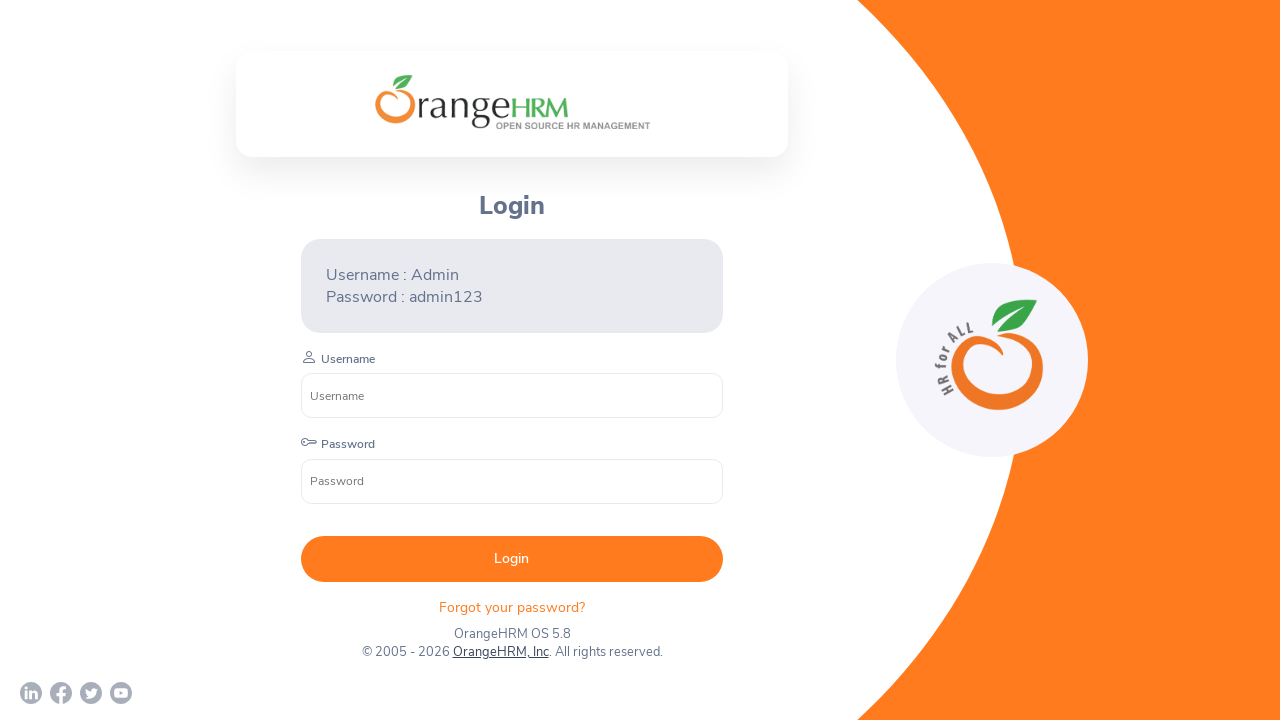